Tests multiple window handling by clicking a link that opens a new window, switching between windows, and verifying content in each window

Starting URL: https://the-internet.herokuapp.com

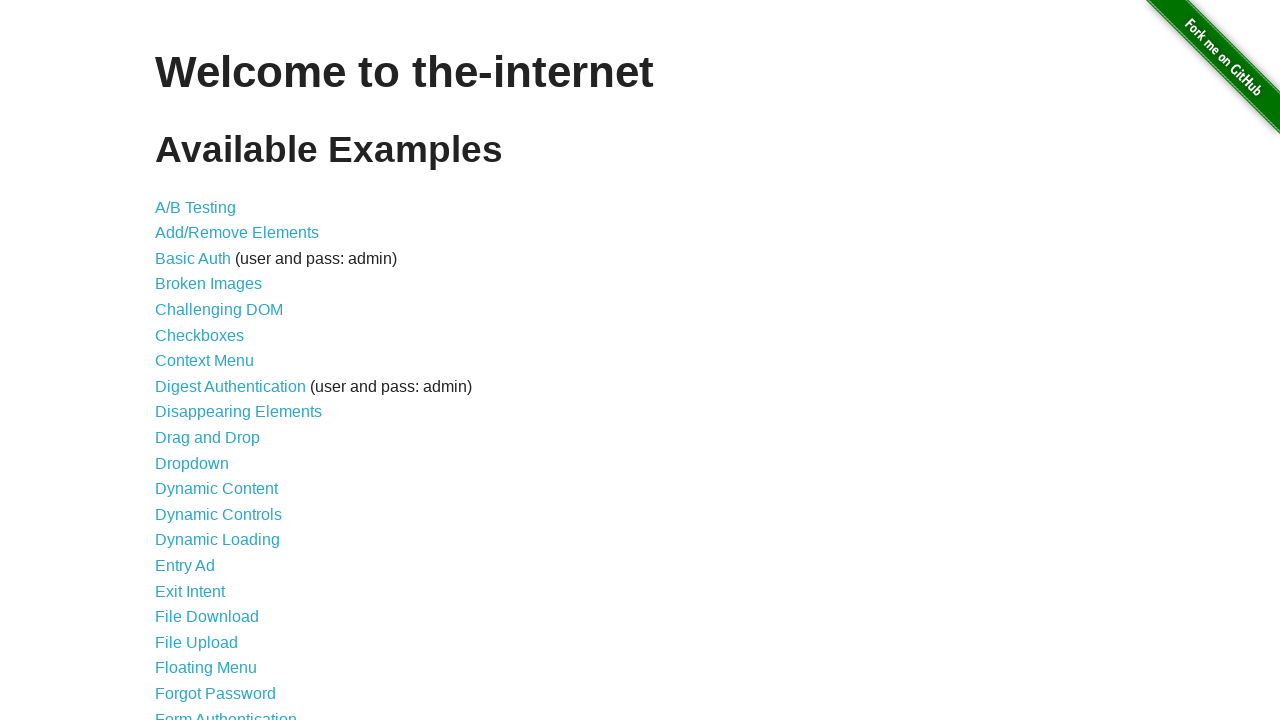

Clicked on Multiple Windows link at (218, 369) on text=Multiple Windows
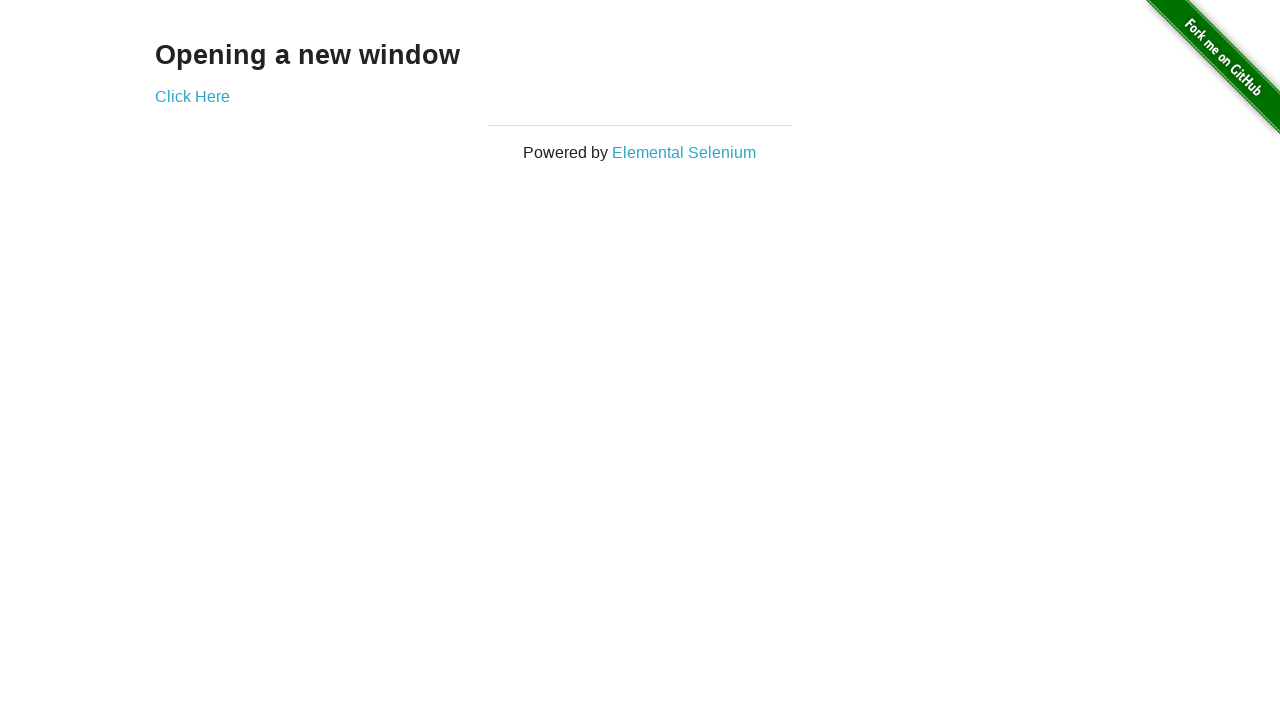

Clicked on Click Here link which opened a new window at (192, 96) on text=Click Here
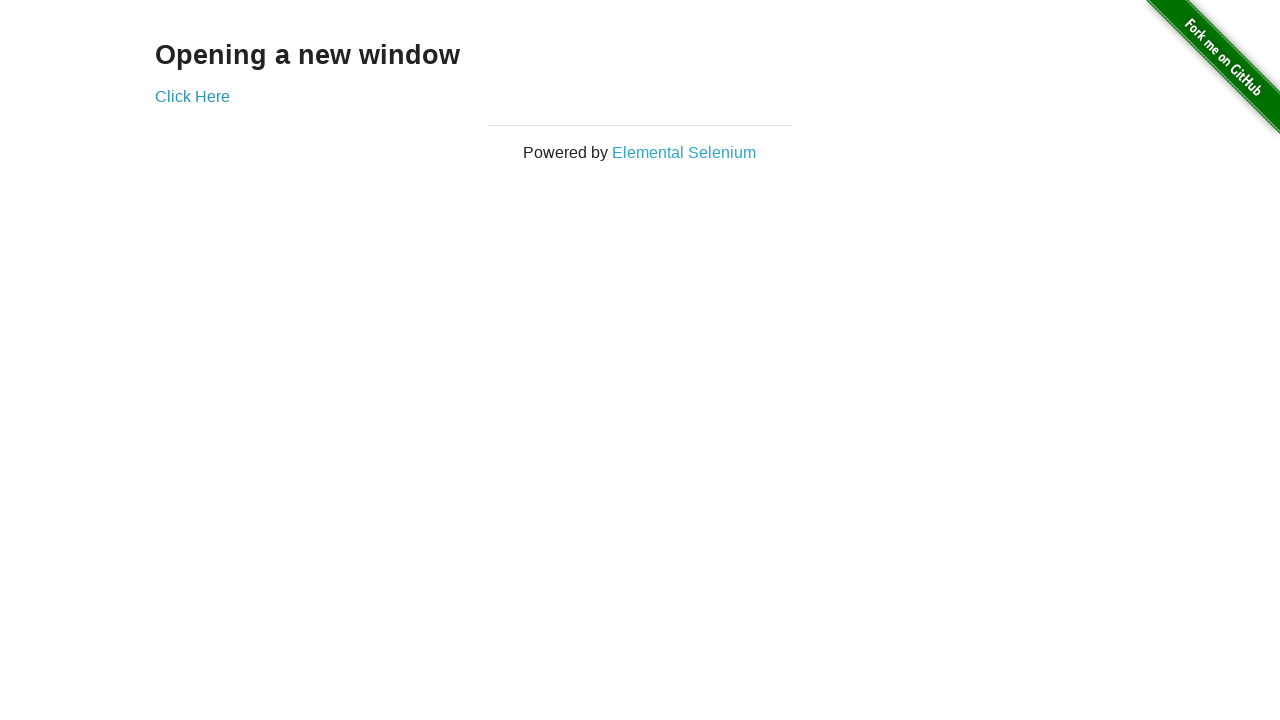

Captured new window page object
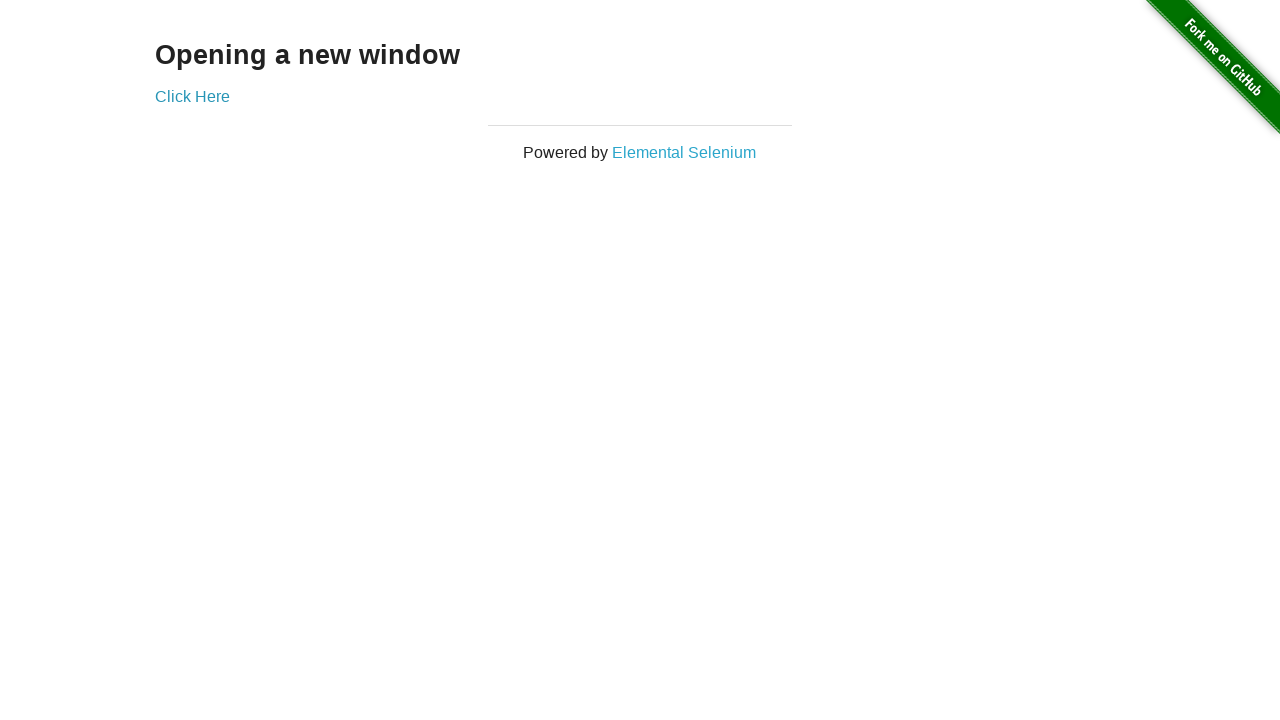

Retrieved text from new window: New Window
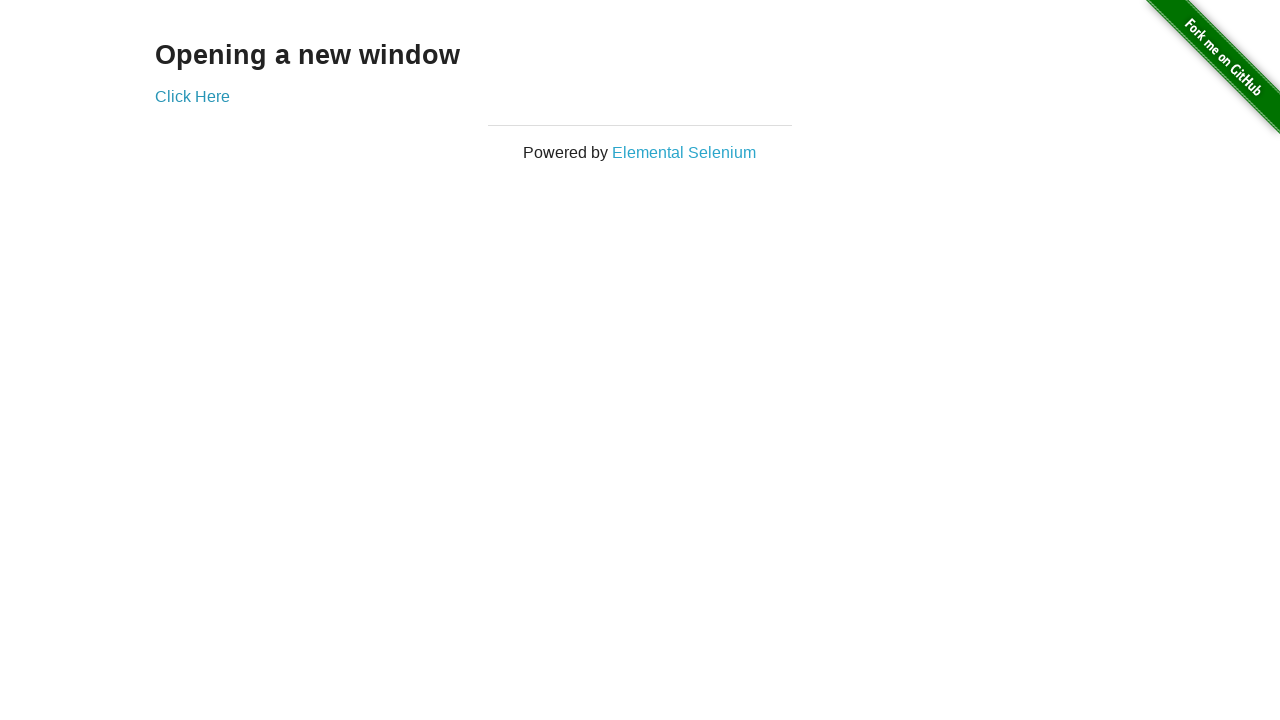

Retrieved text from original window: Opening a new window
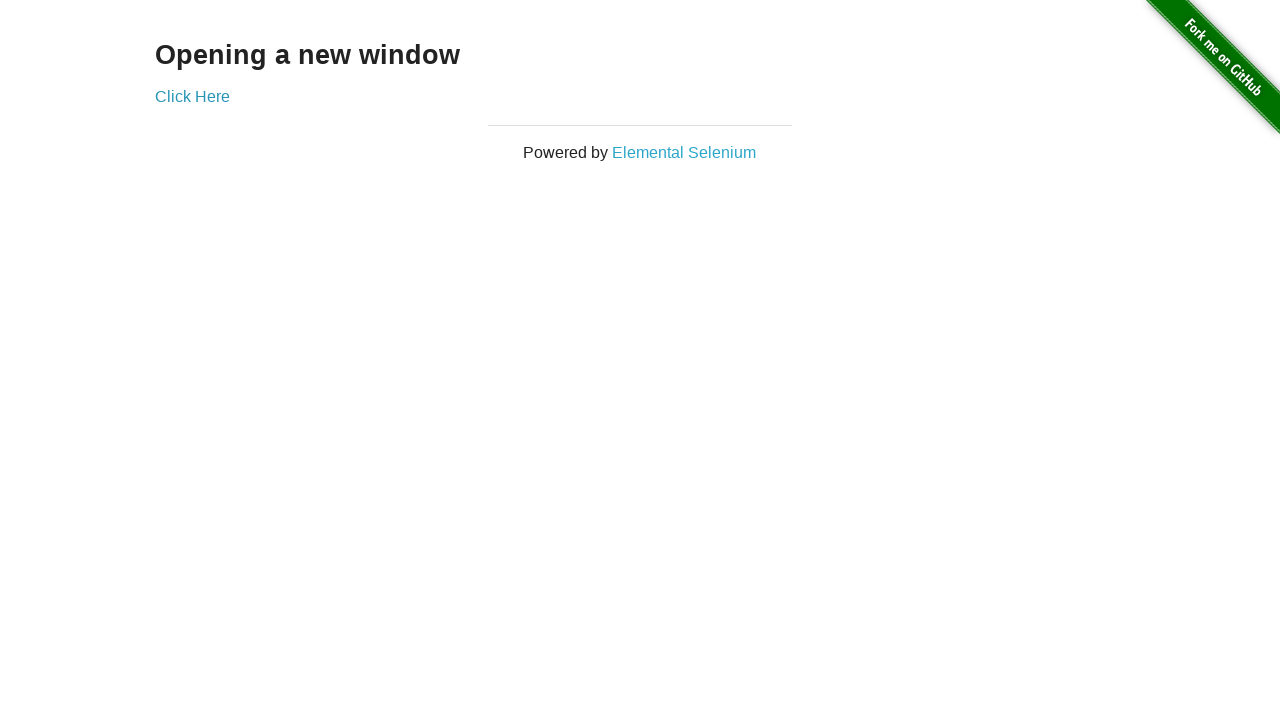

Closed the new window
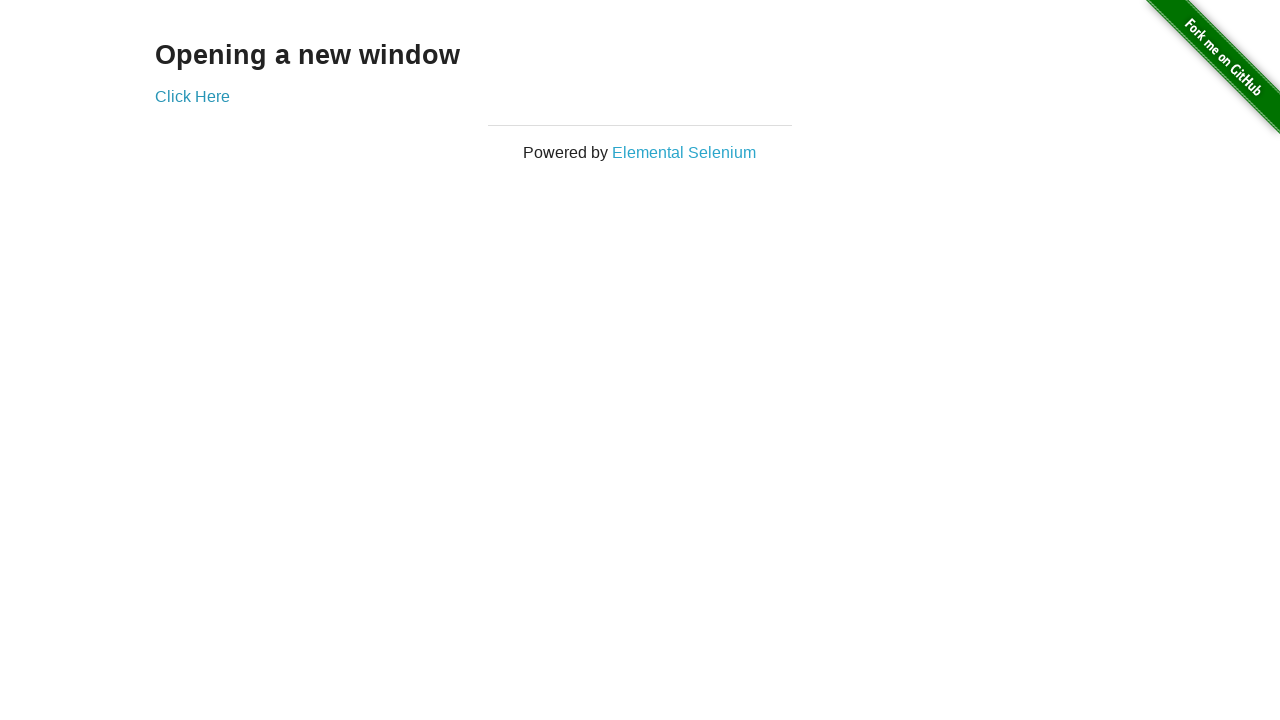

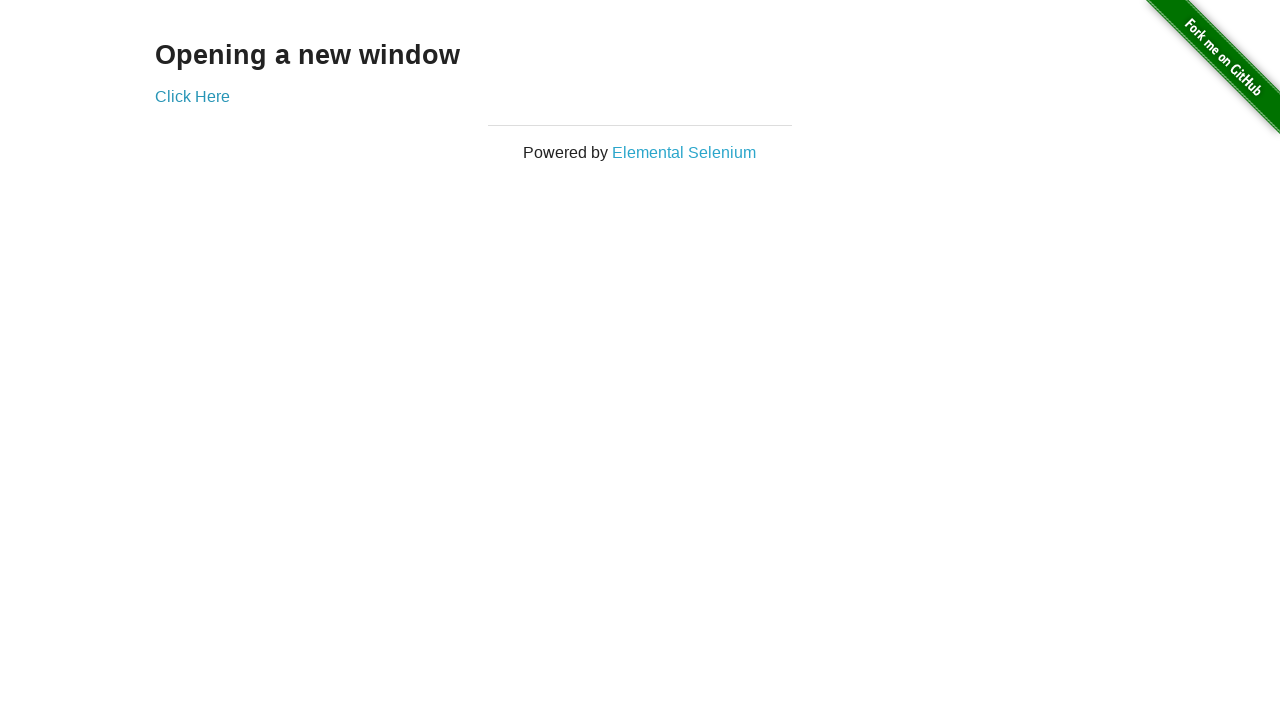